Tests browser window handling by navigating to the Alerts, Frame & Windows section, clicking to open a new tab, switching to that tab, and verifying the message displayed on the new page.

Starting URL: https://demoqa.com/

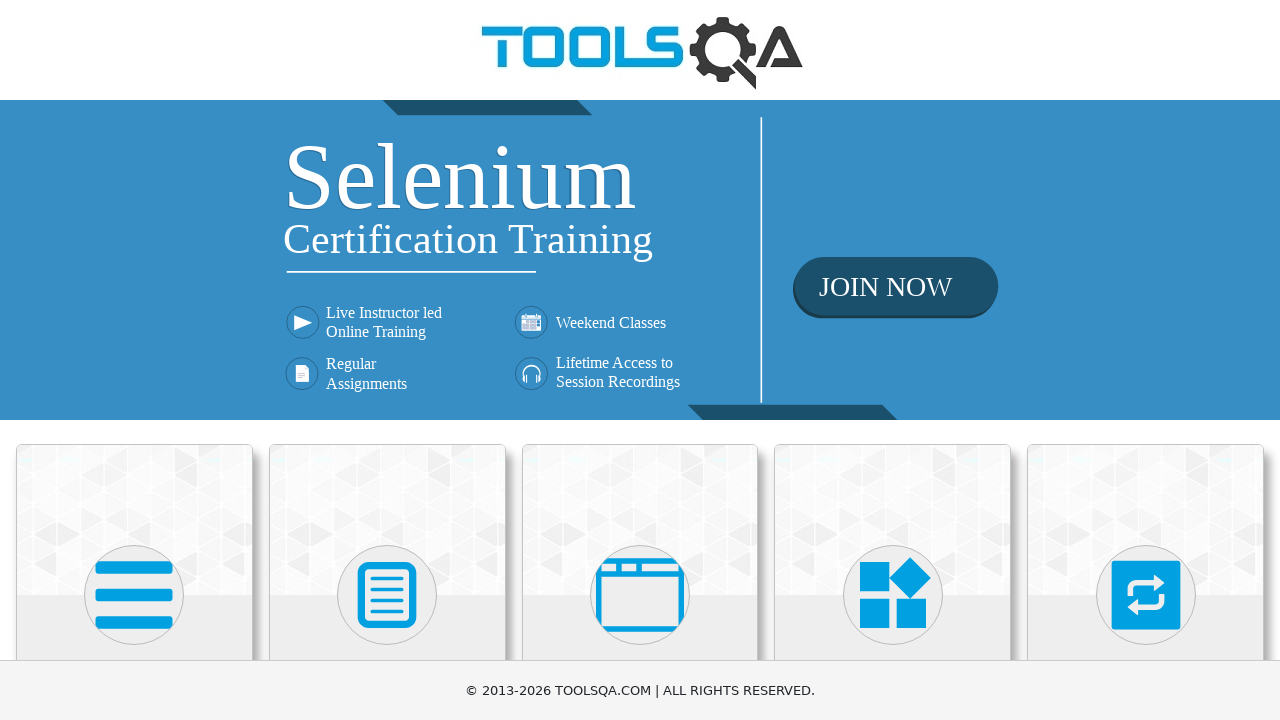

Scrolled to Alerts, Frame & Windows card
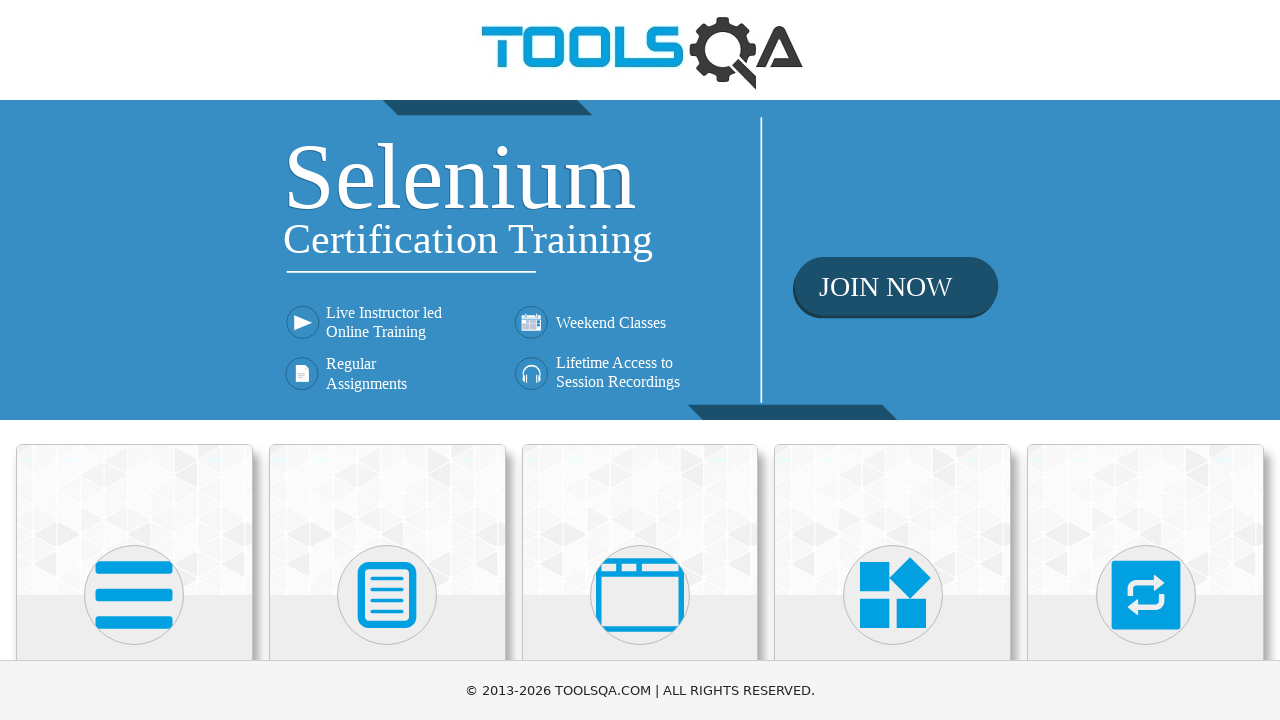

Clicked Alerts, Frame & Windows card at (640, 360) on text=Alerts, Frame & Windows >> nth=0
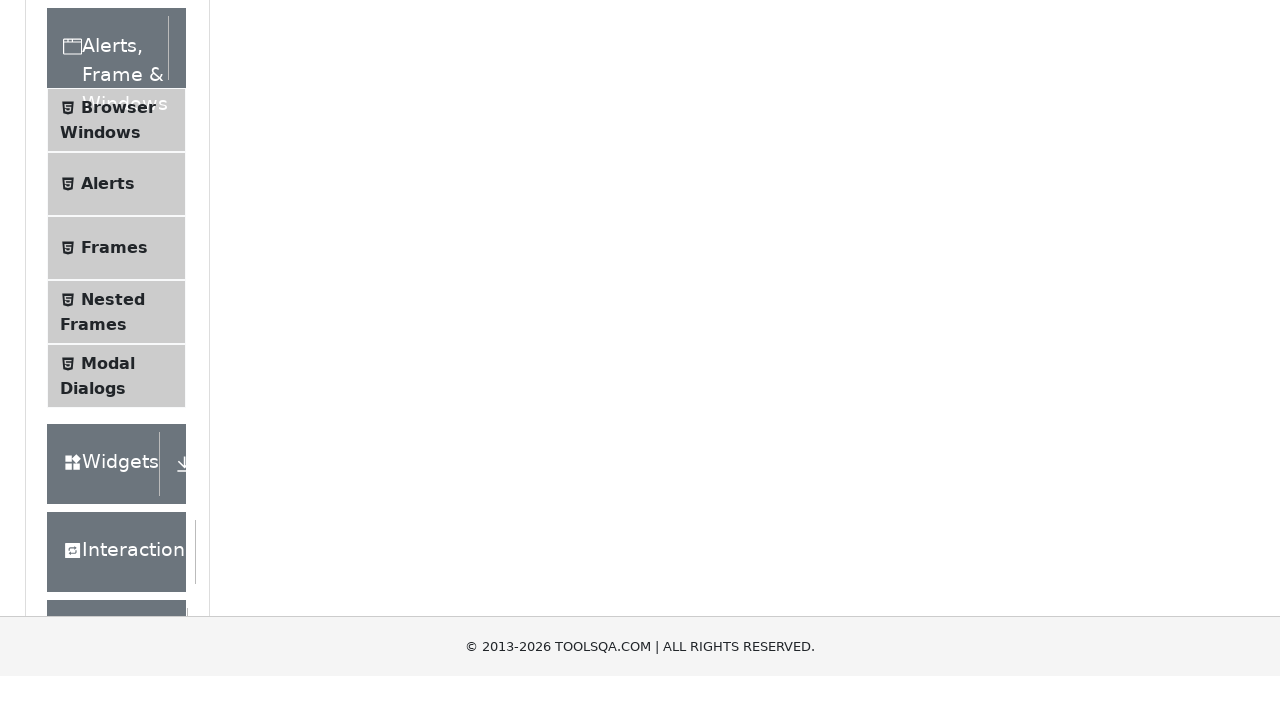

Clicked Browser Windows menu item at (118, 424) on text=Browser Windows
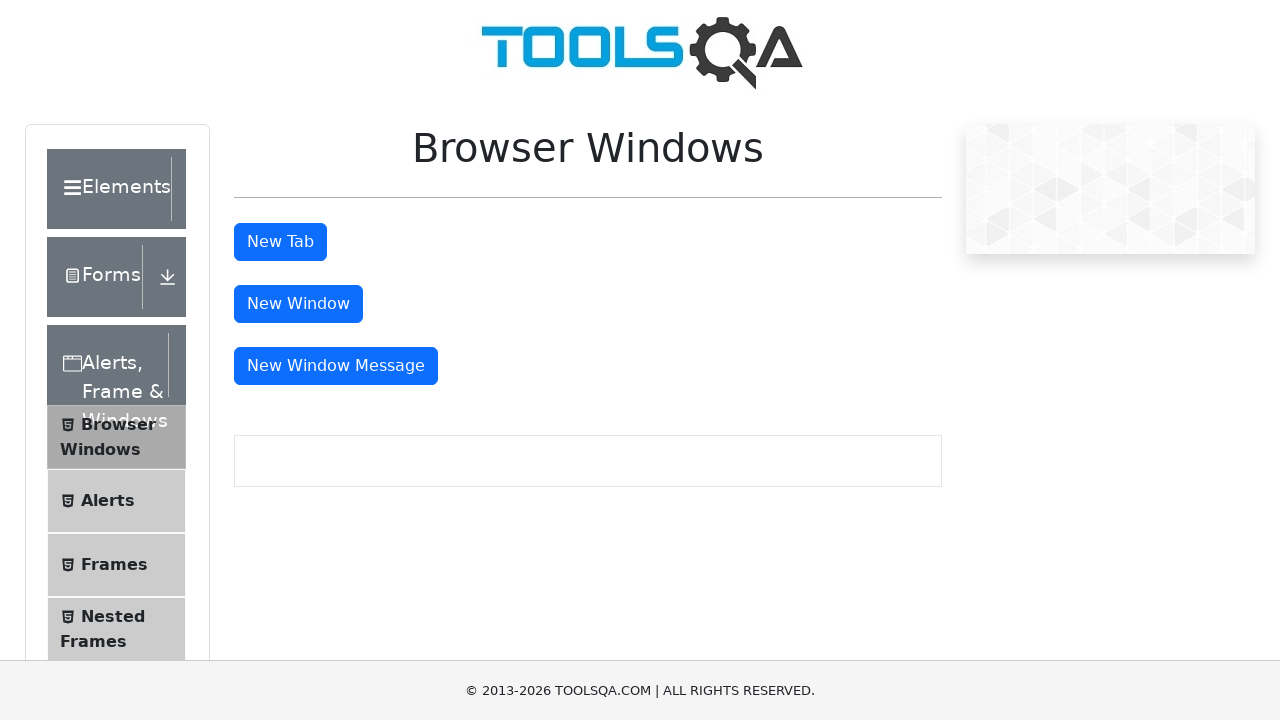

Clicked New Tab button to open new tab at (280, 242) on #tabButton
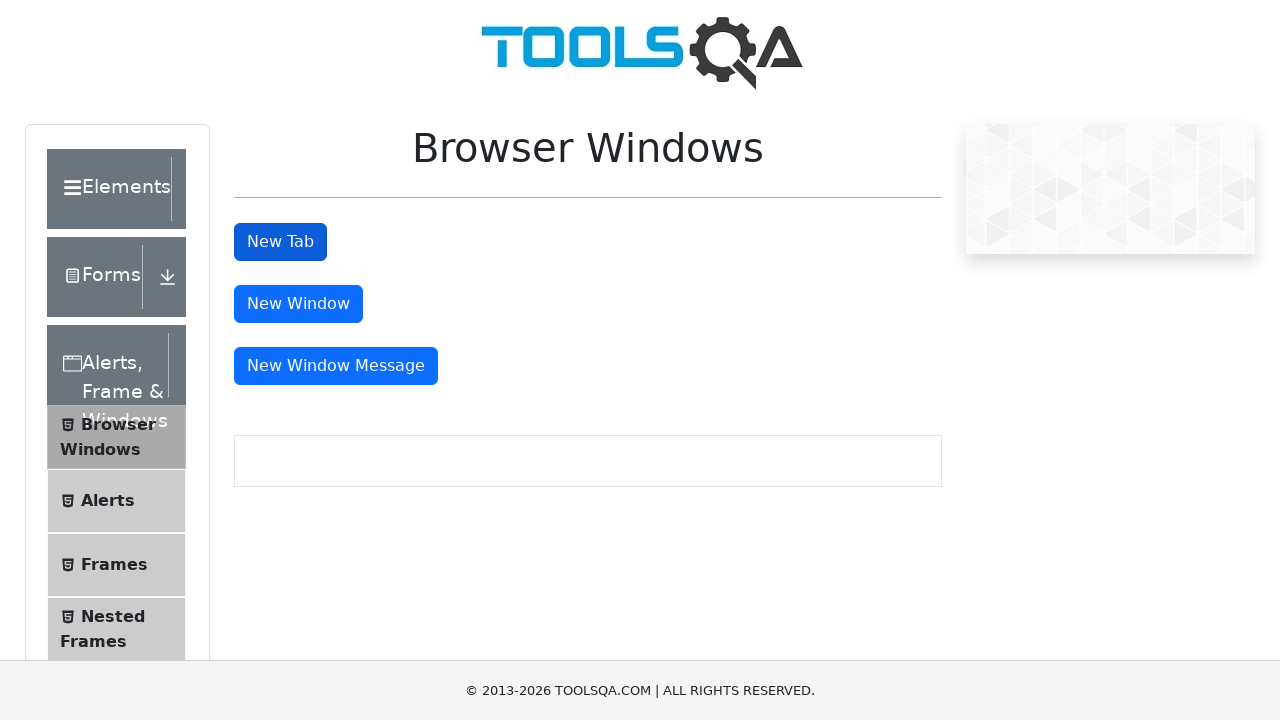

Switched to new tab and waited for page load
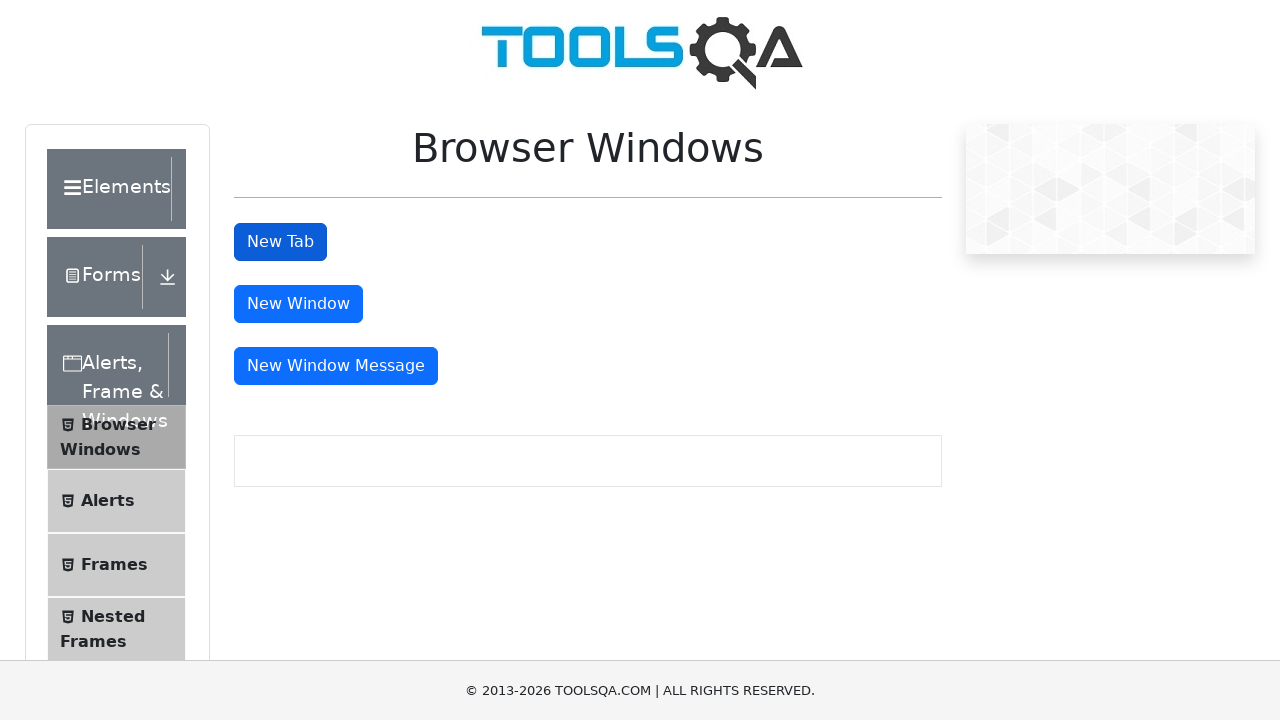

Retrieved message from new tab: 'This is a sample page'
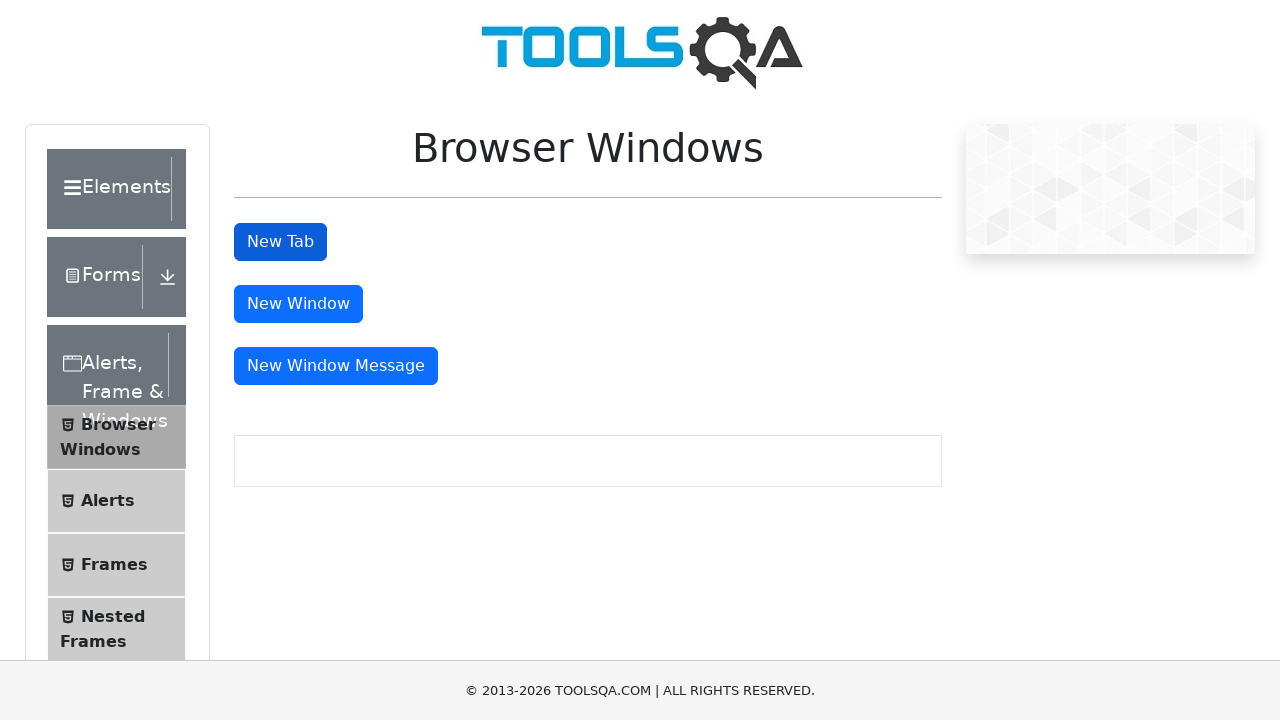

Verified message on new tab matches expected text
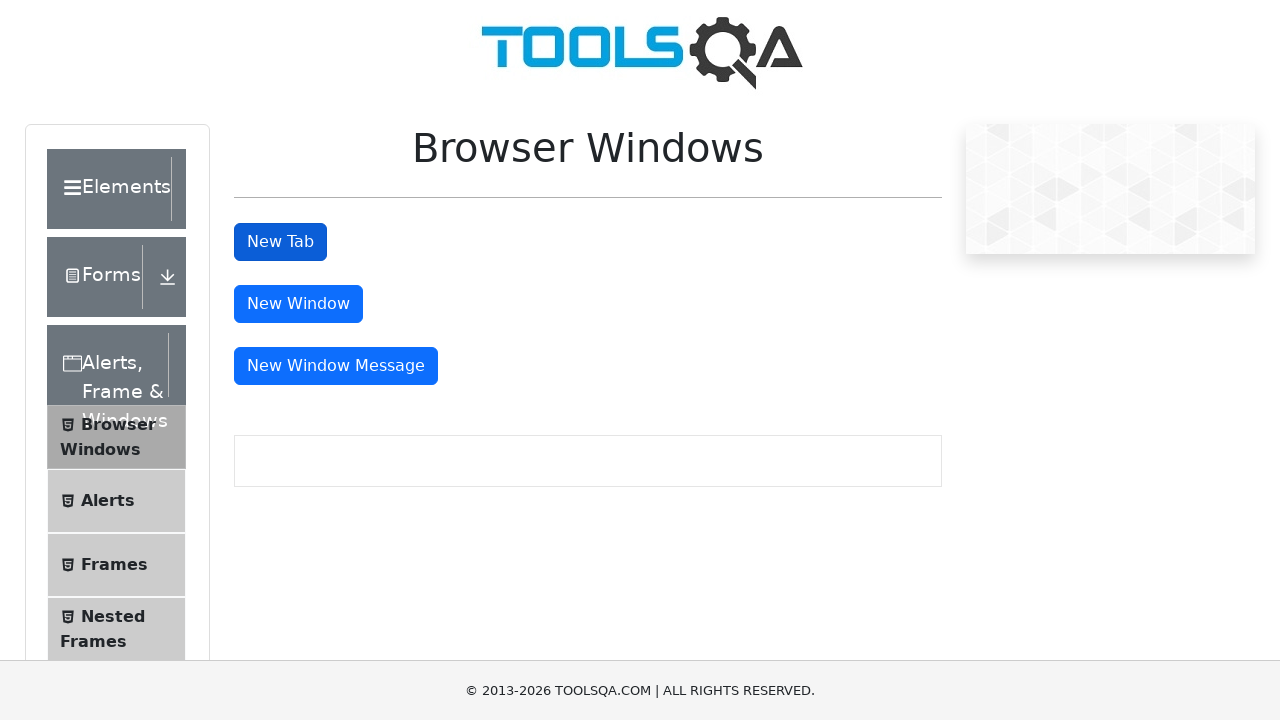

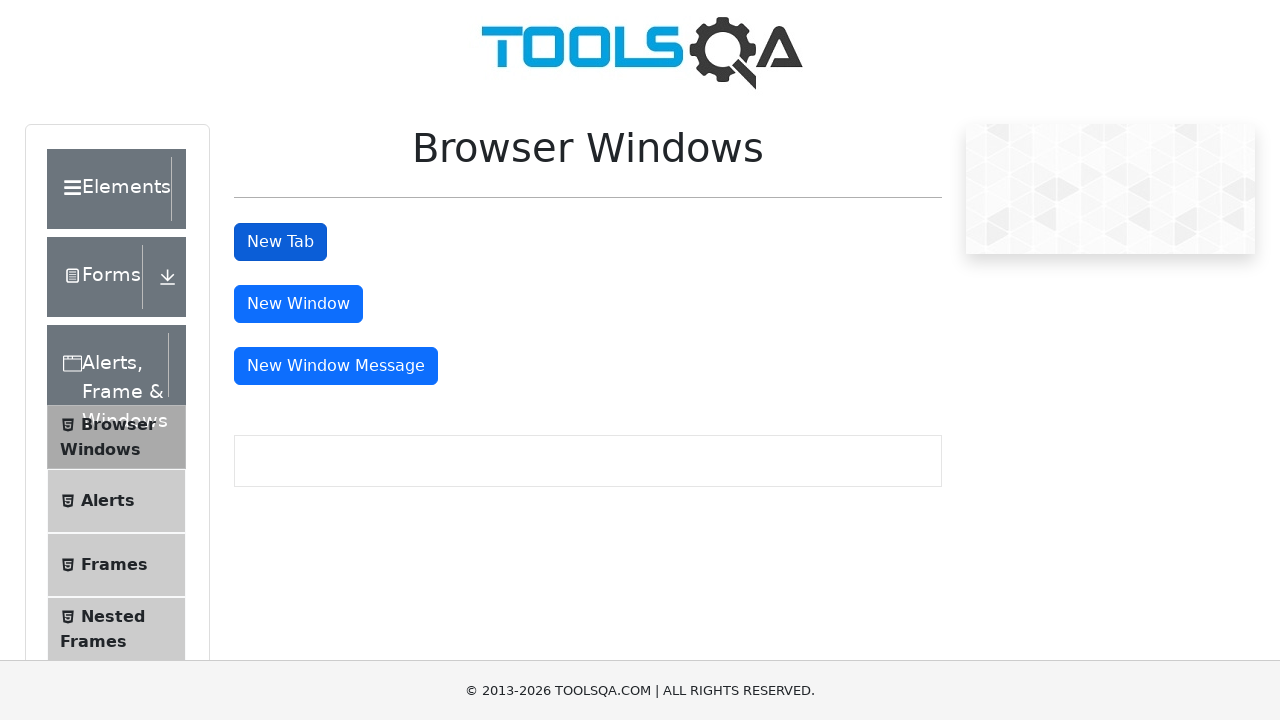